Navigates to carbon.now.sh with code to beautify, clicks the export menu, selects 4x resolution, and clicks PNG to download a screenshot of the code.

Starting URL: https://carbon.now.sh/?l=auto&code=print%28%22Hello%20World%22%29

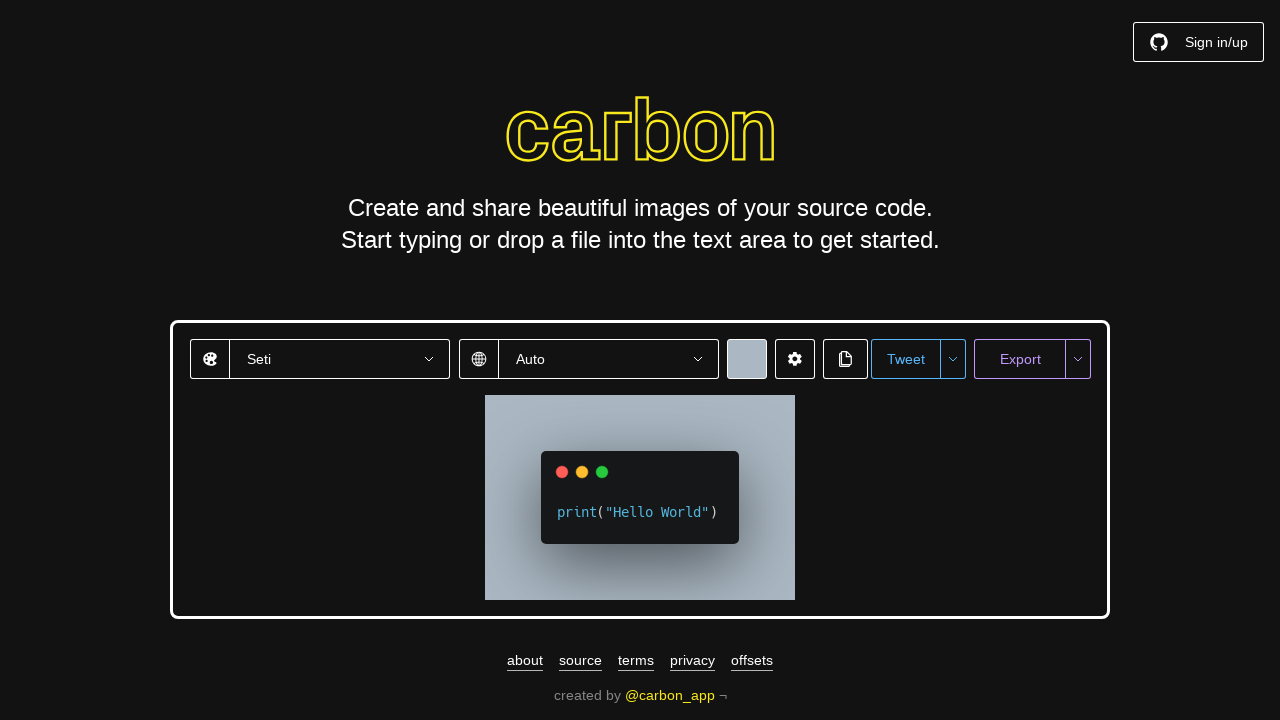

Clicked export menu button at (1078, 359) on button#export-menu
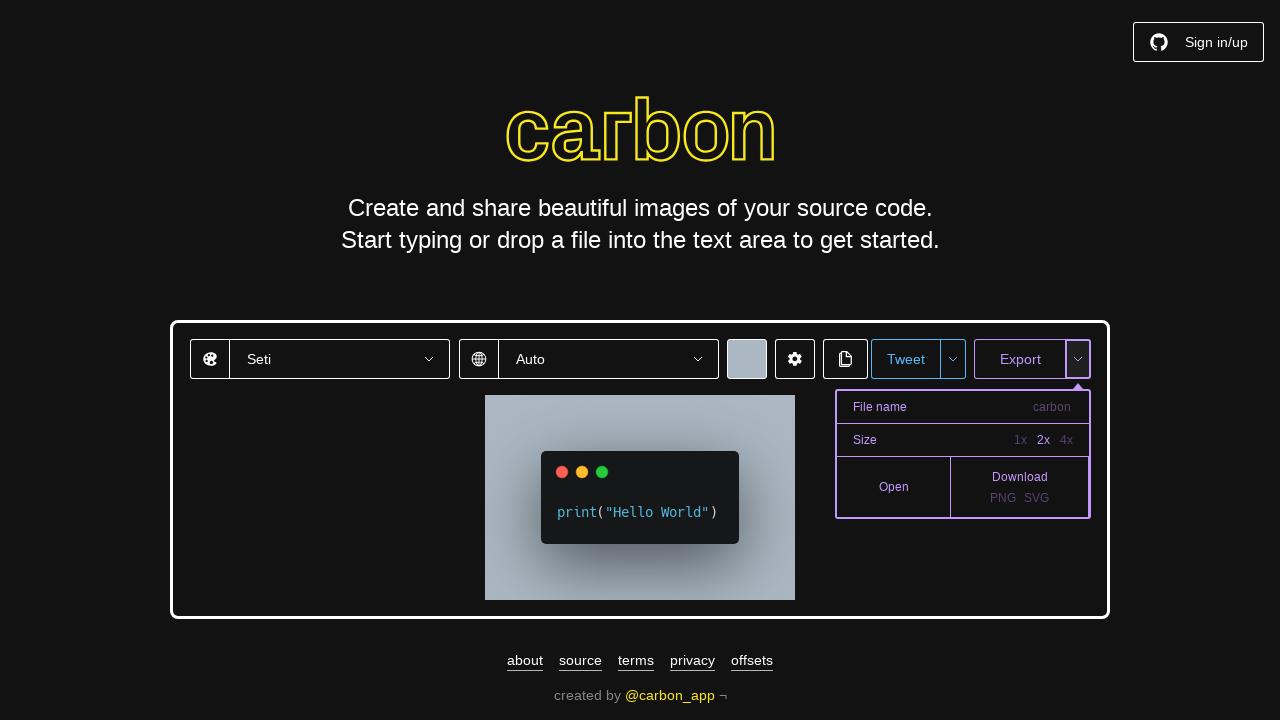

Selected 4x resolution option at (1066, 440) on button:has-text('4x')
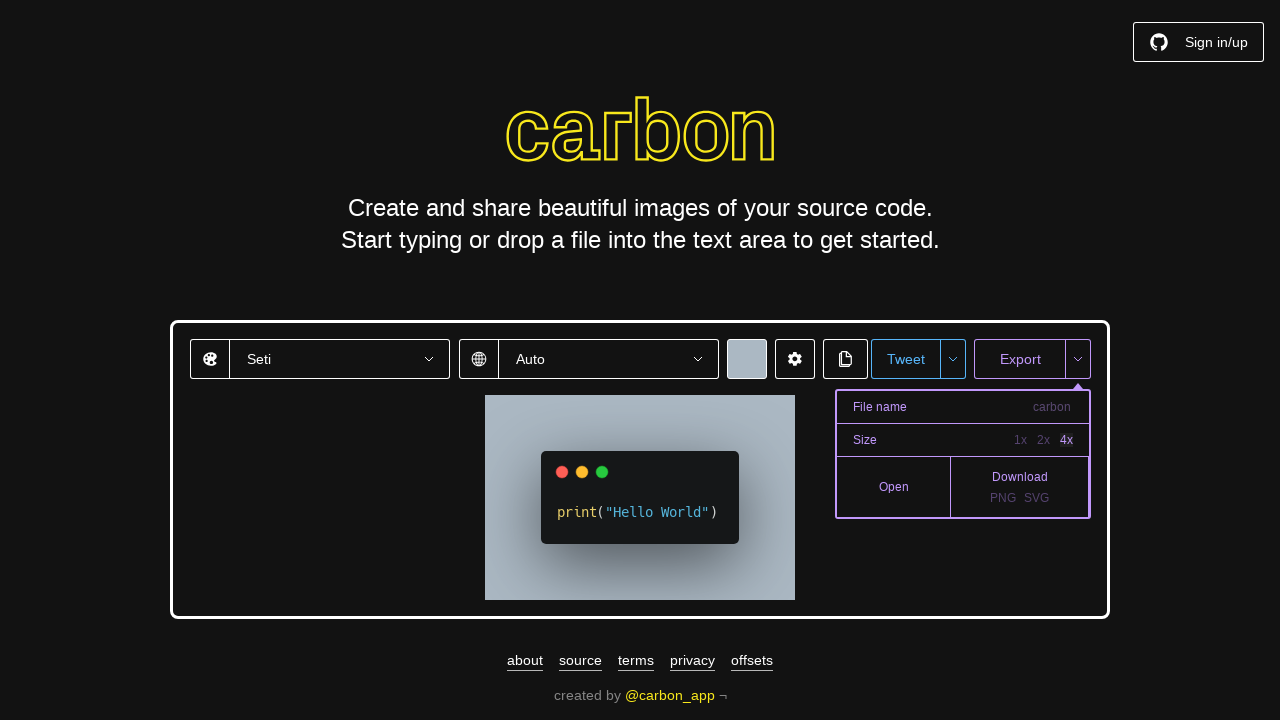

Clicked PNG export button to download screenshot at (1003, 498) on button:has-text('PNG')
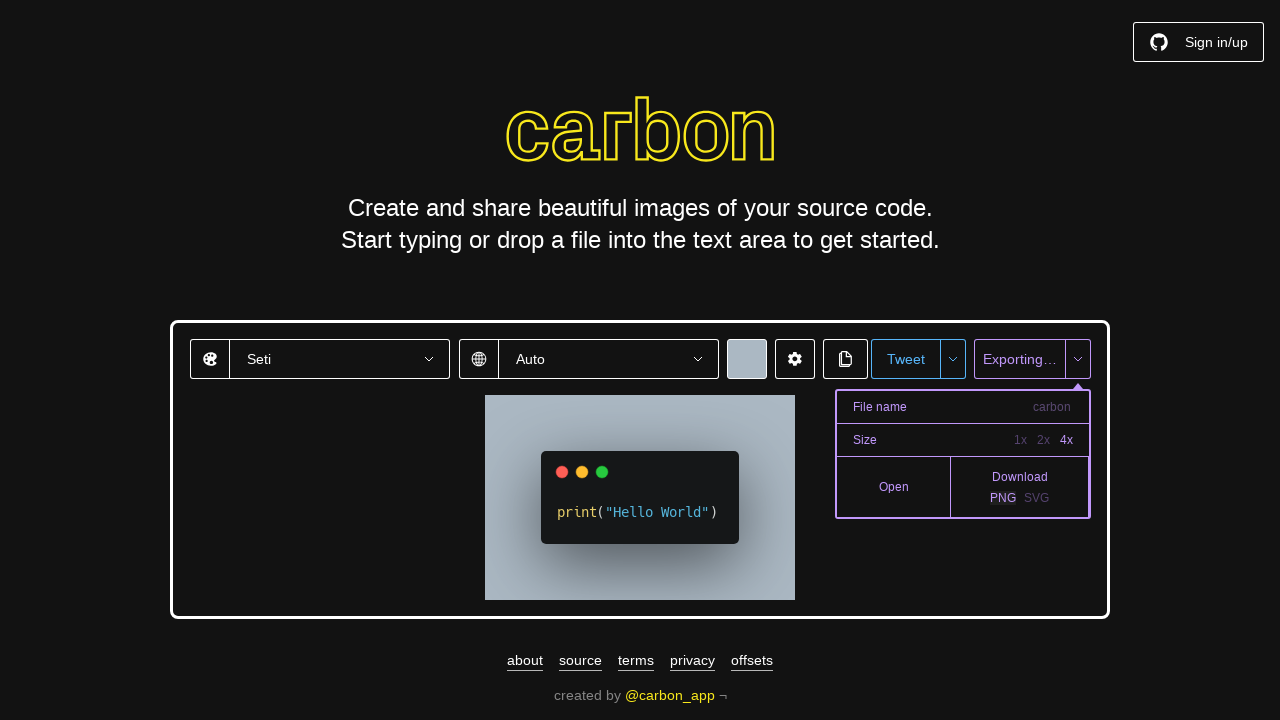

Waited for download to initiate
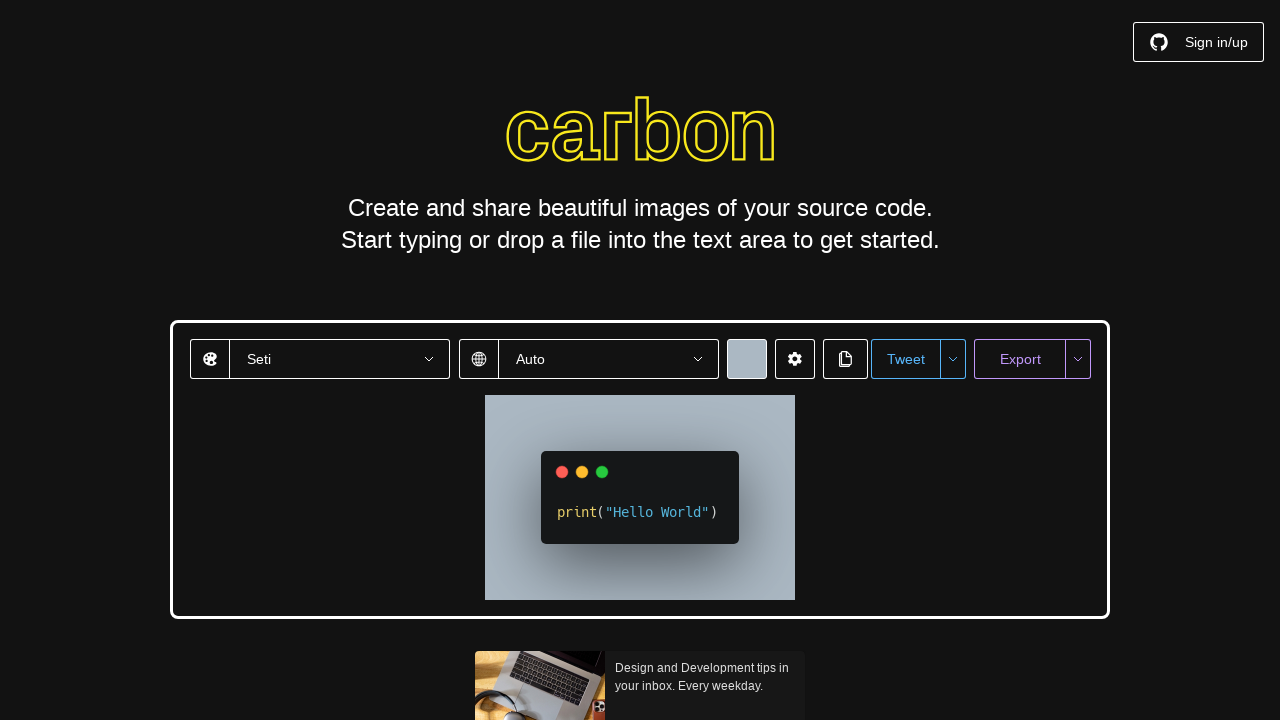

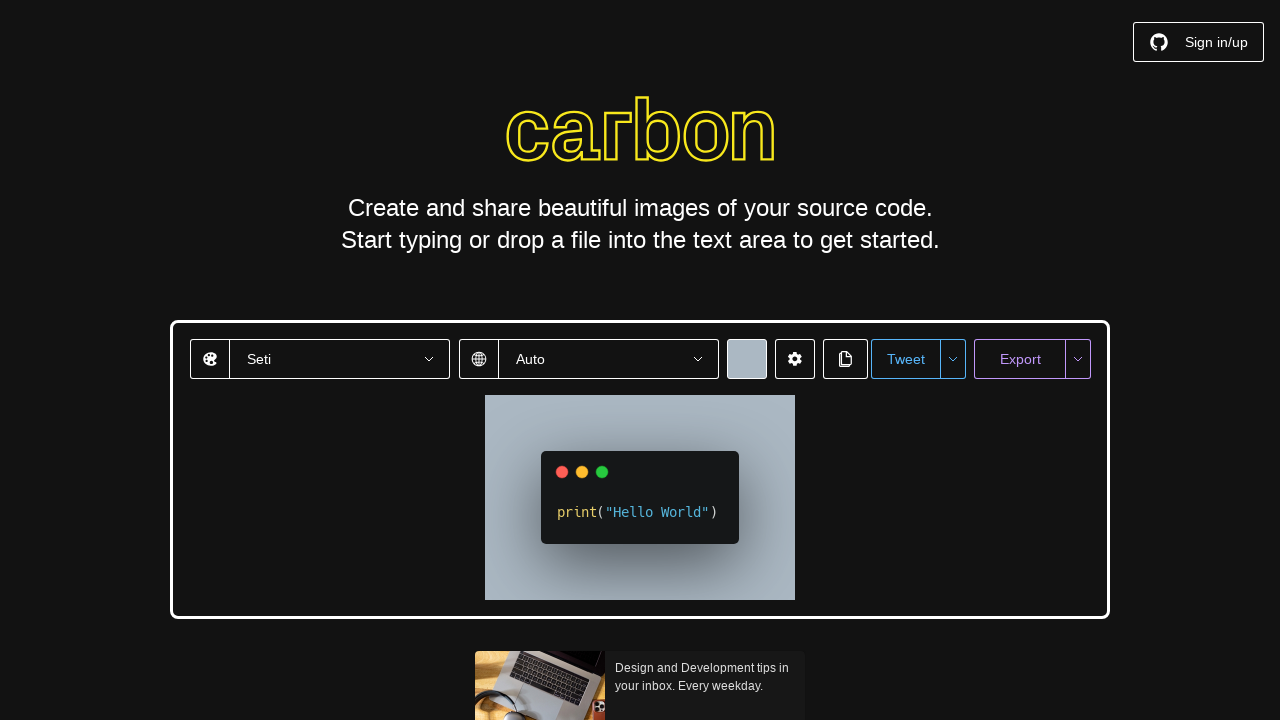